Tests JavaScript confirm dialog by triggering it and dismissing (canceling) the dialog

Starting URL: http://the-internet.herokuapp.com/javascript_alerts

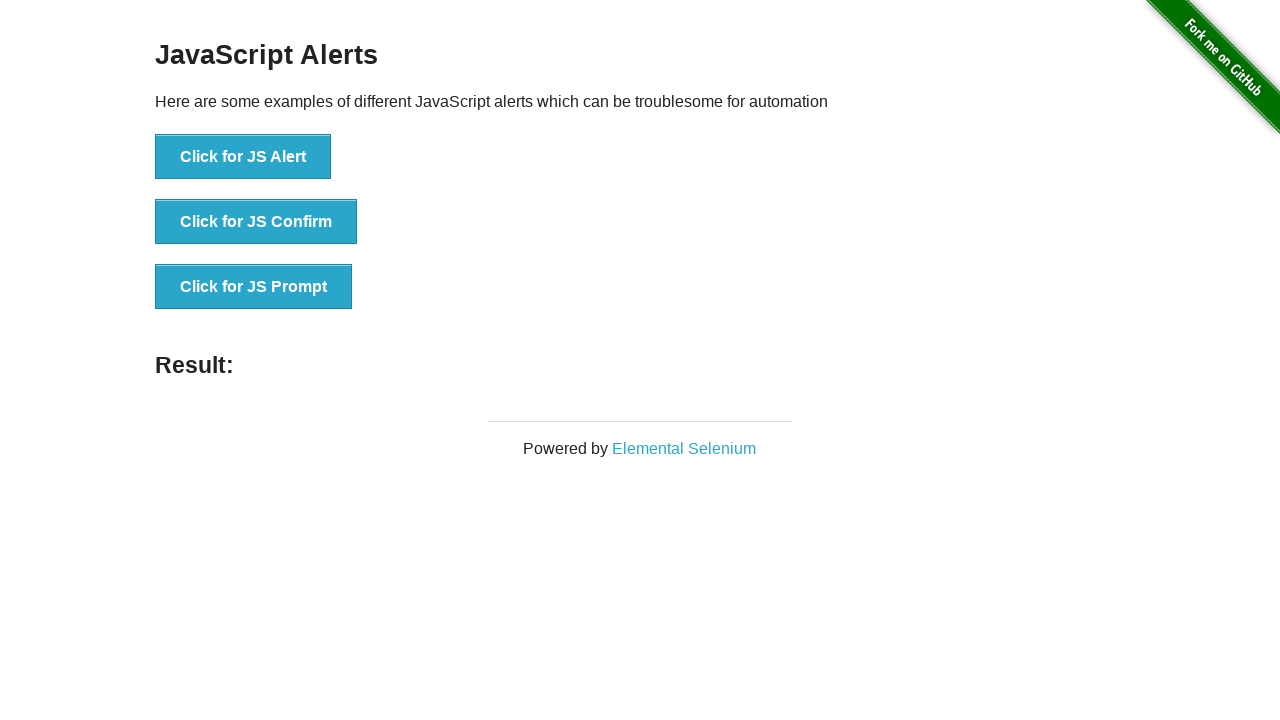

Set up dialog handler to dismiss confirm dialog
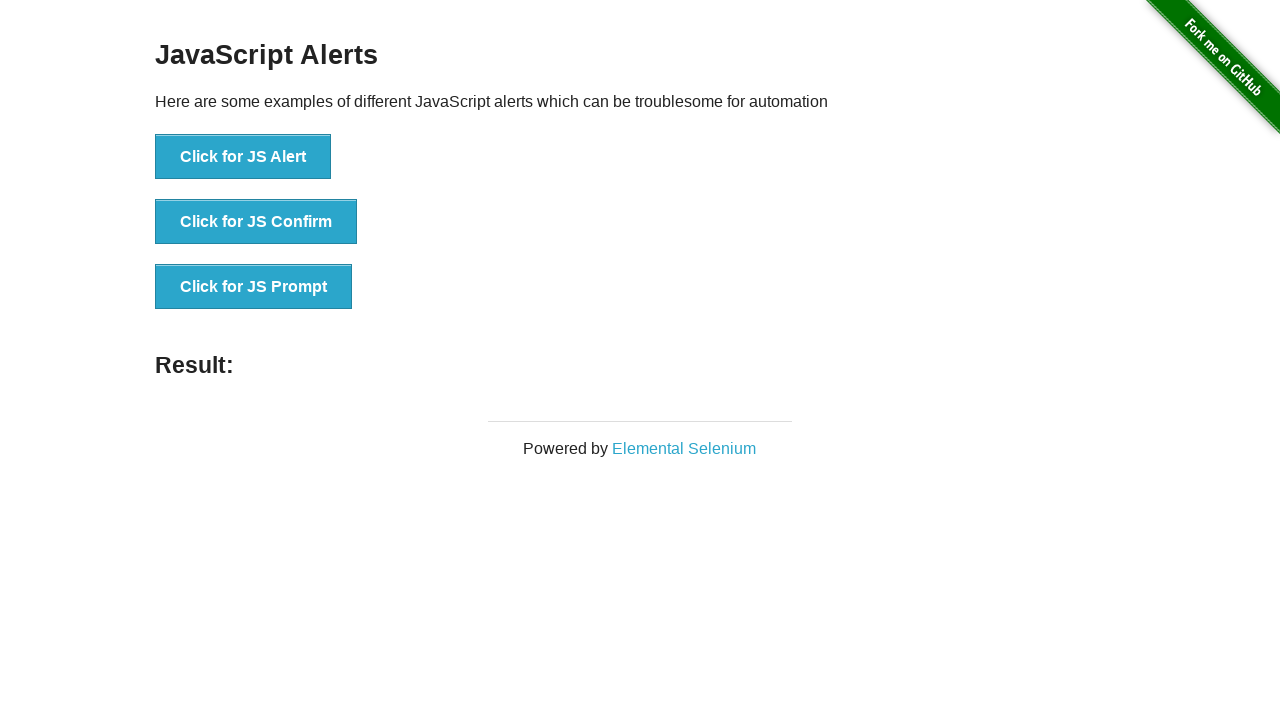

Clicked button to trigger JavaScript confirm dialog at (256, 222) on xpath=//button[@onclick='jsConfirm()']
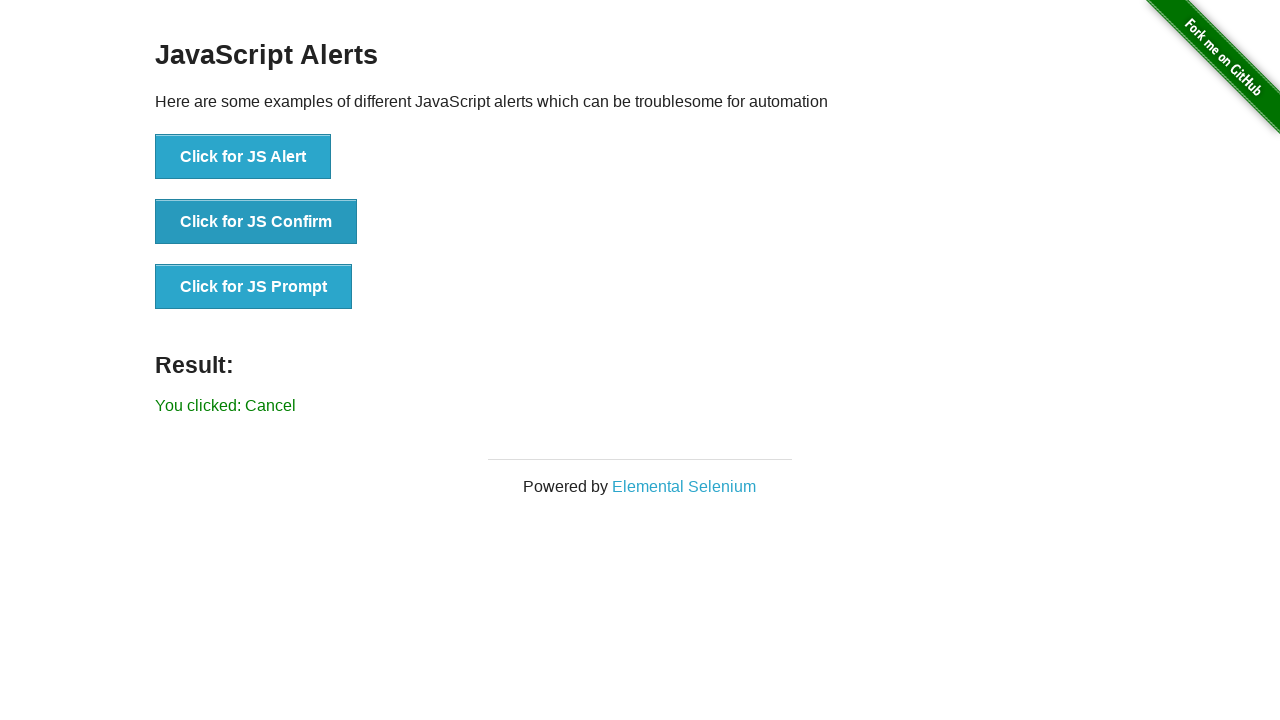

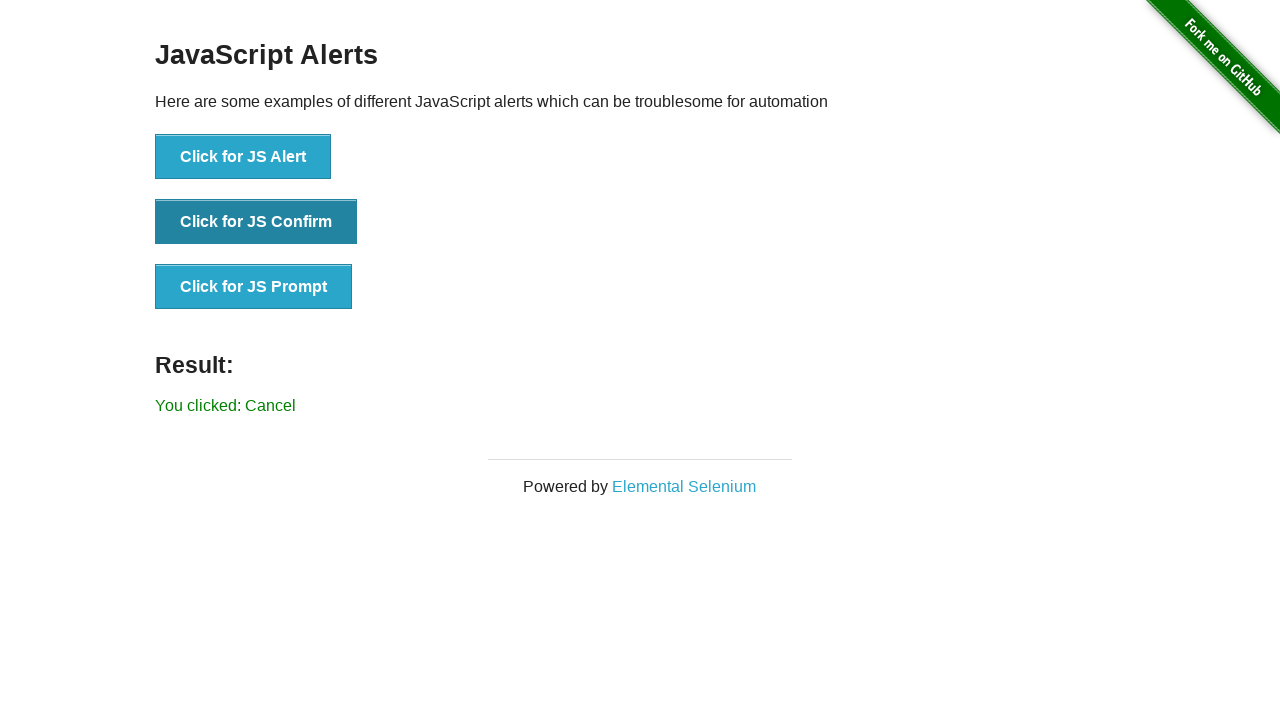